Tests the Automation Exercise website by verifying the number of links on the page, clicking the Products link, and checking if a special offer image is displayed

Starting URL: https://www.automationexercise.com/

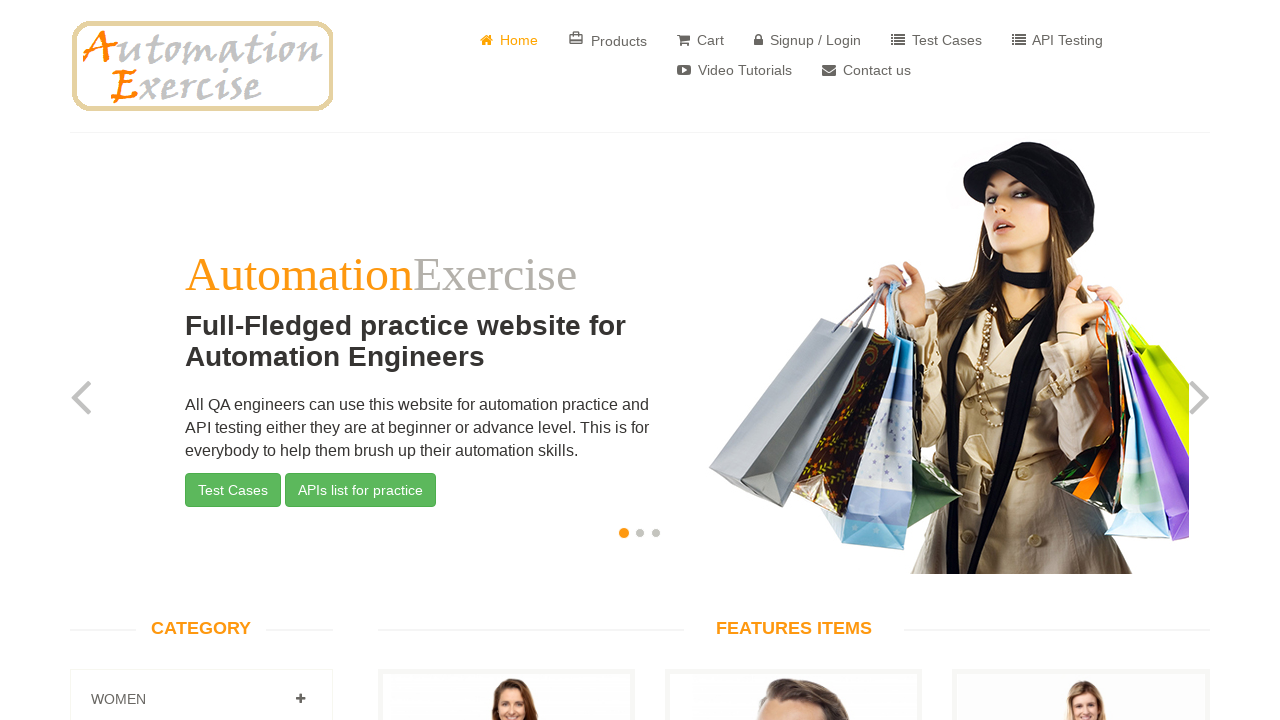

Retrieved all link elements on the page
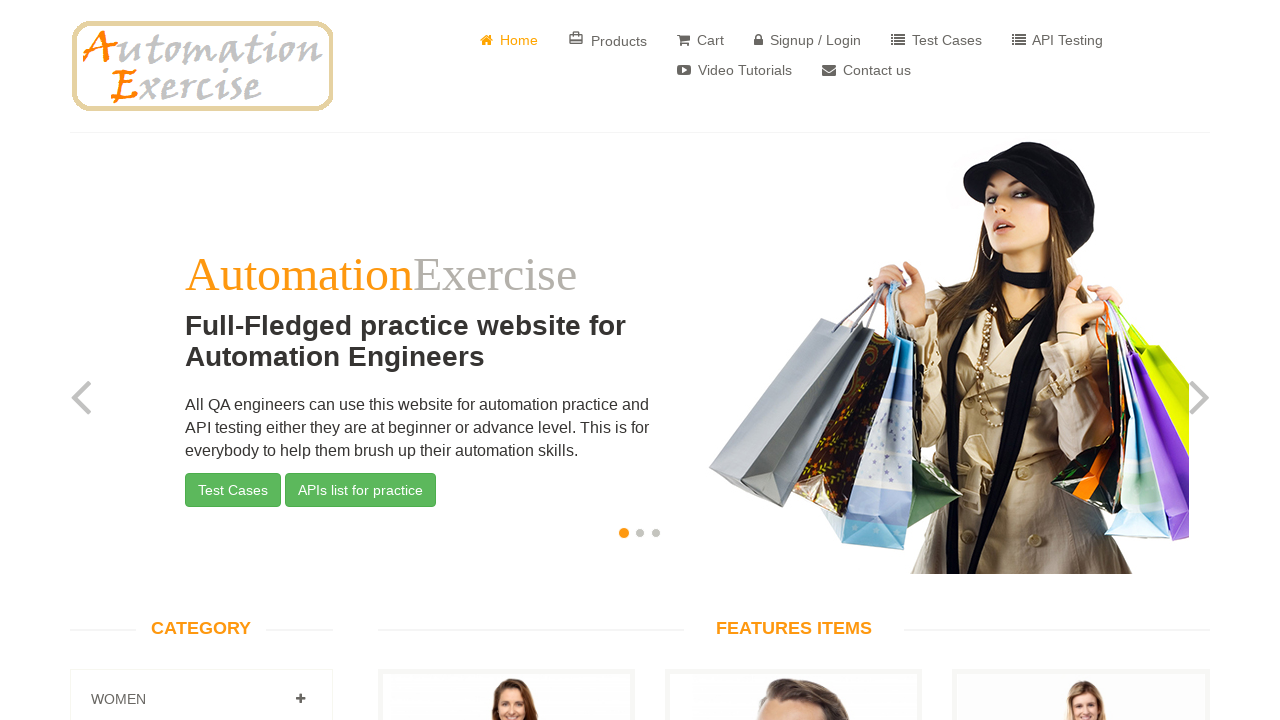

Counted 147 links on the page
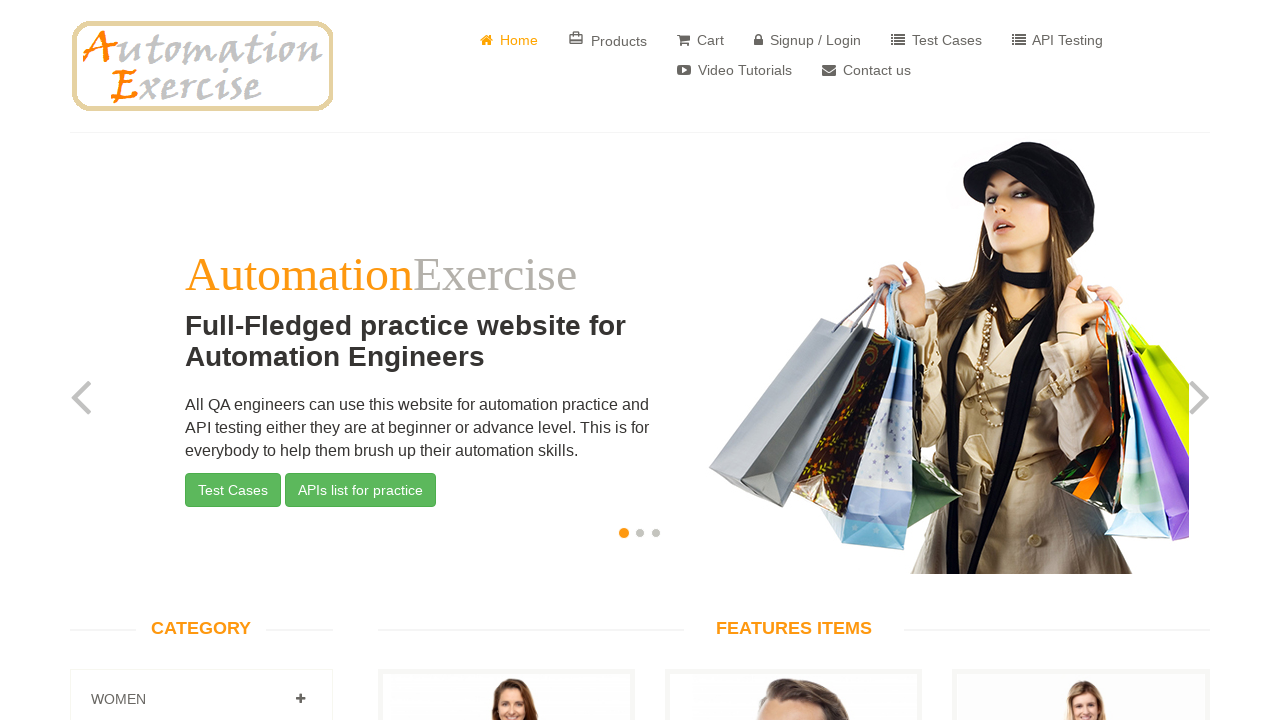

Clicked on Products link at (608, 40) on text=' Products'
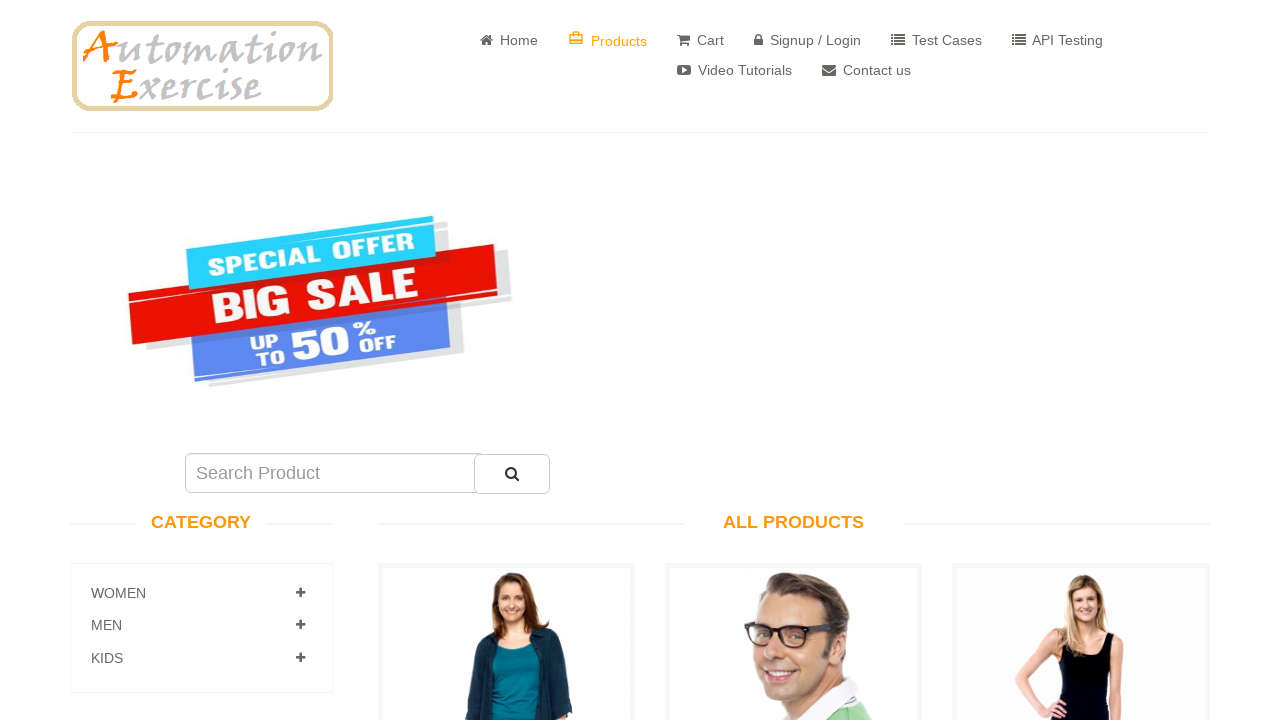

Located special offer image element
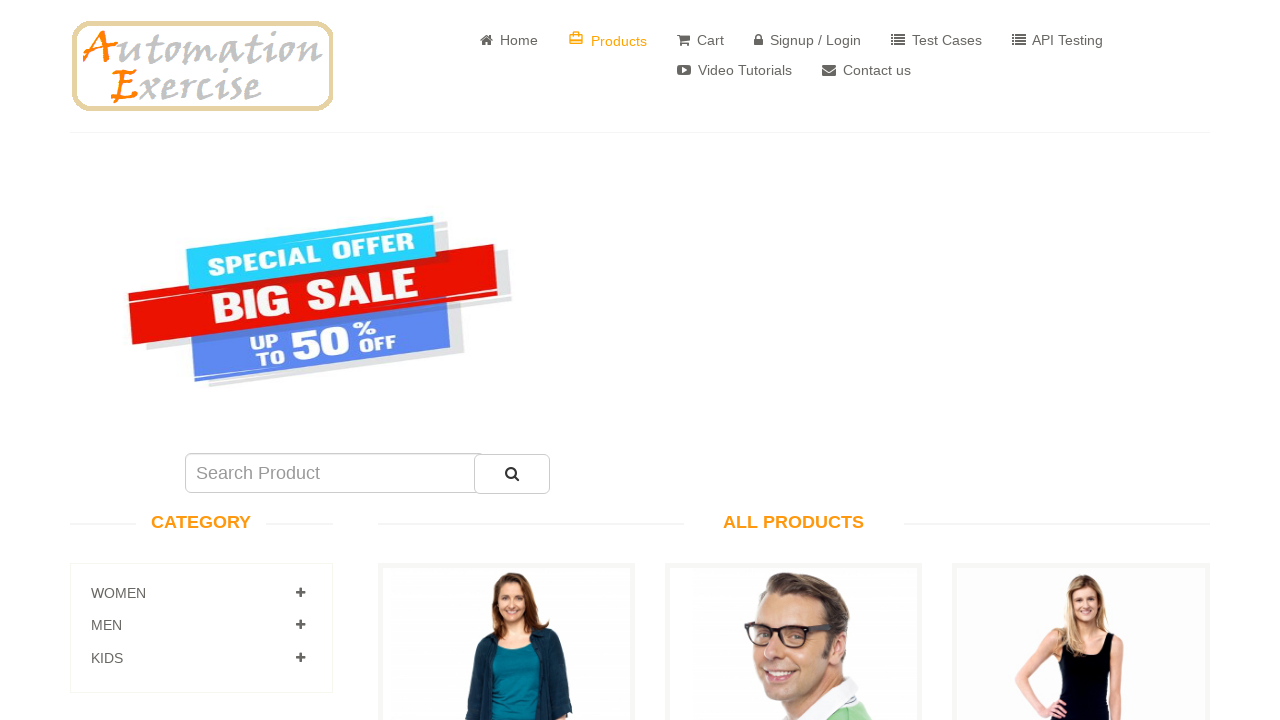

Waited for special offer image to load
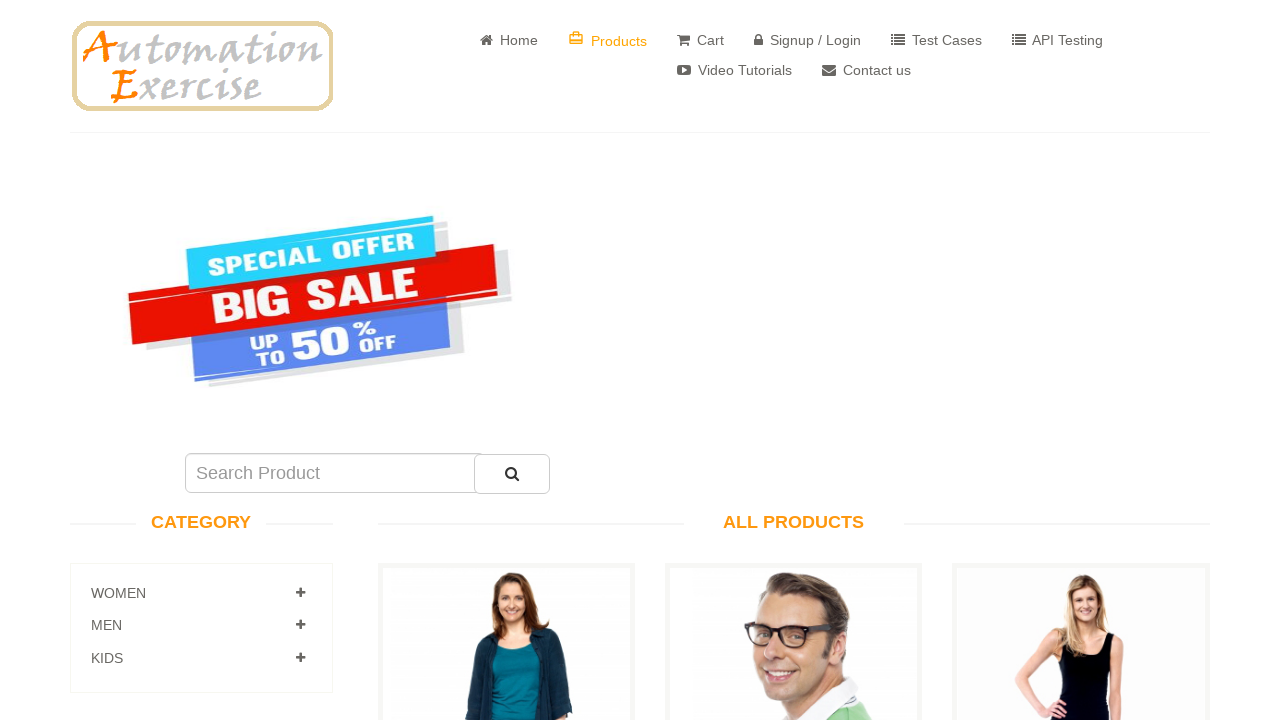

Verified special offer image visibility
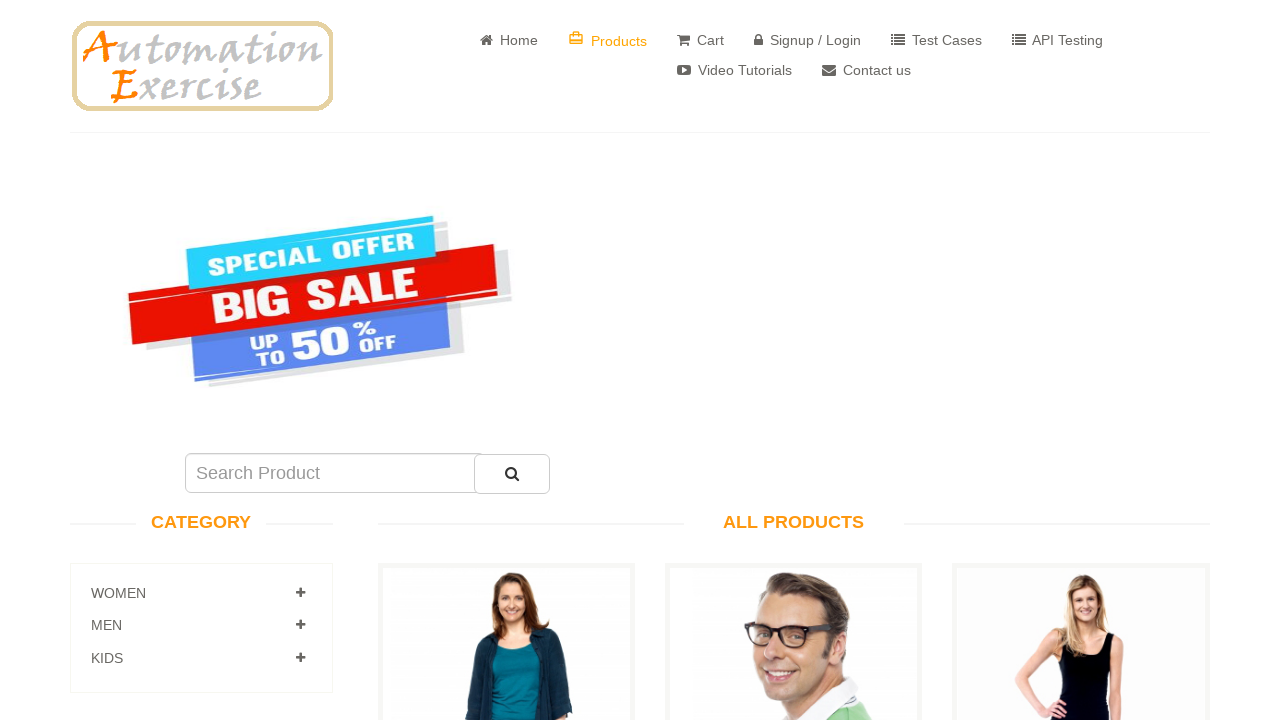

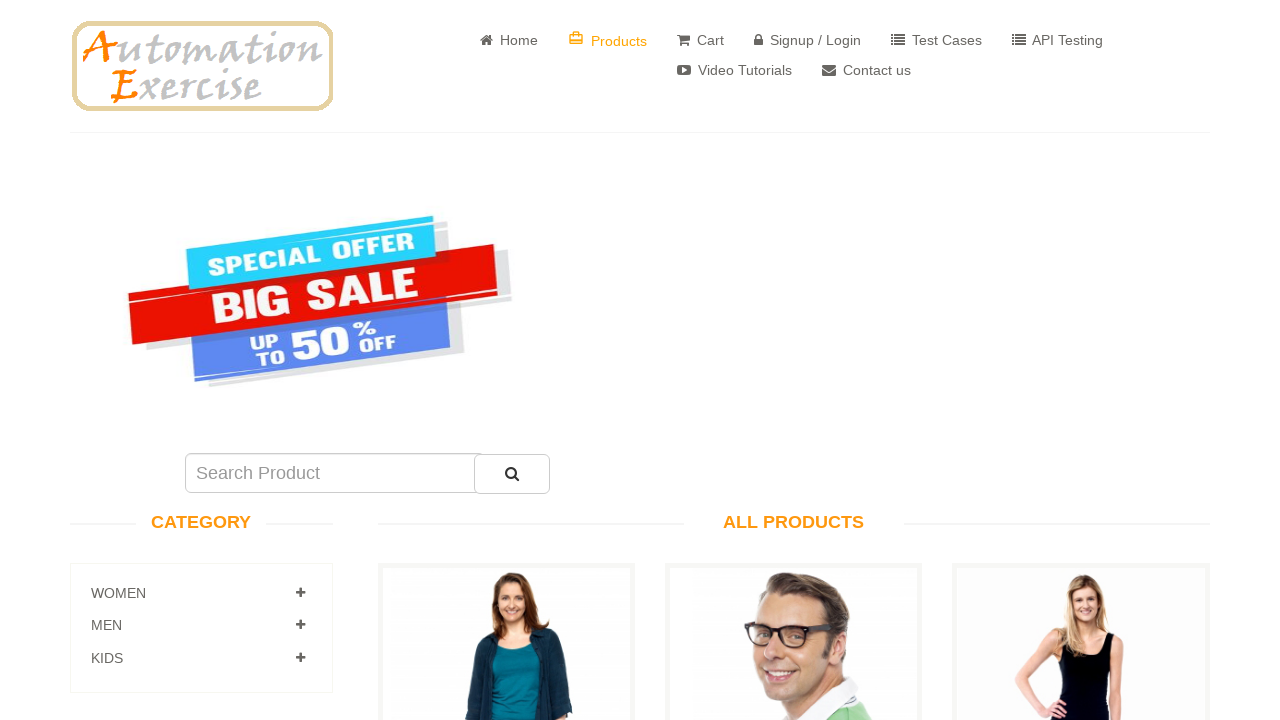